Adds multiple vegetable products to cart by iterating through product list and clicking add buttons for specific items

Starting URL: https://rahulshettyacademy.com/seleniumPractise/#/

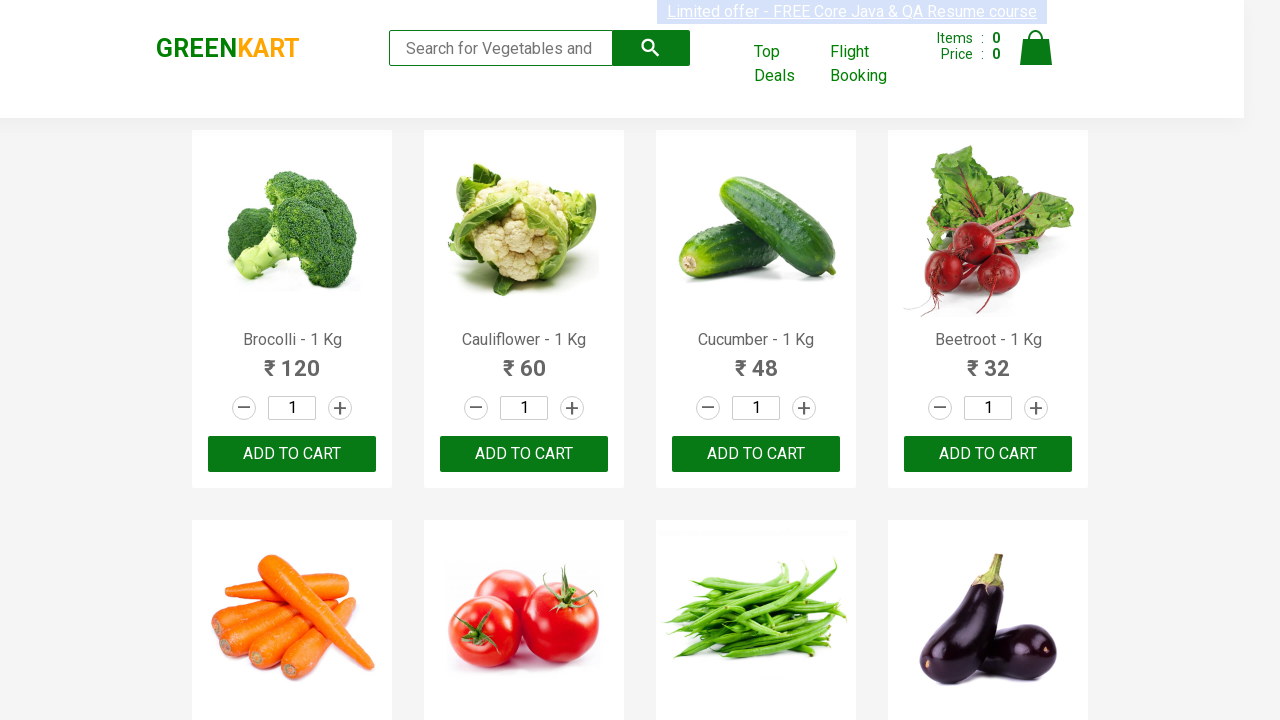

Waited for product list to load
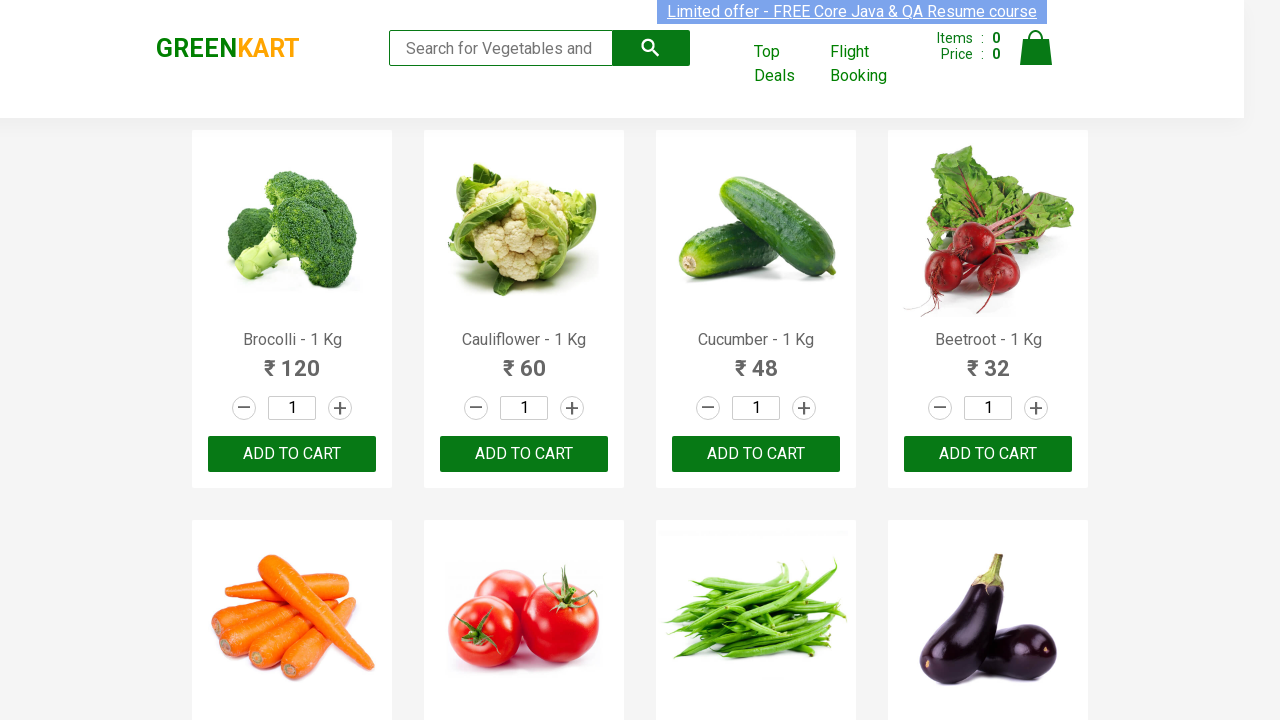

Retrieved all product name elements
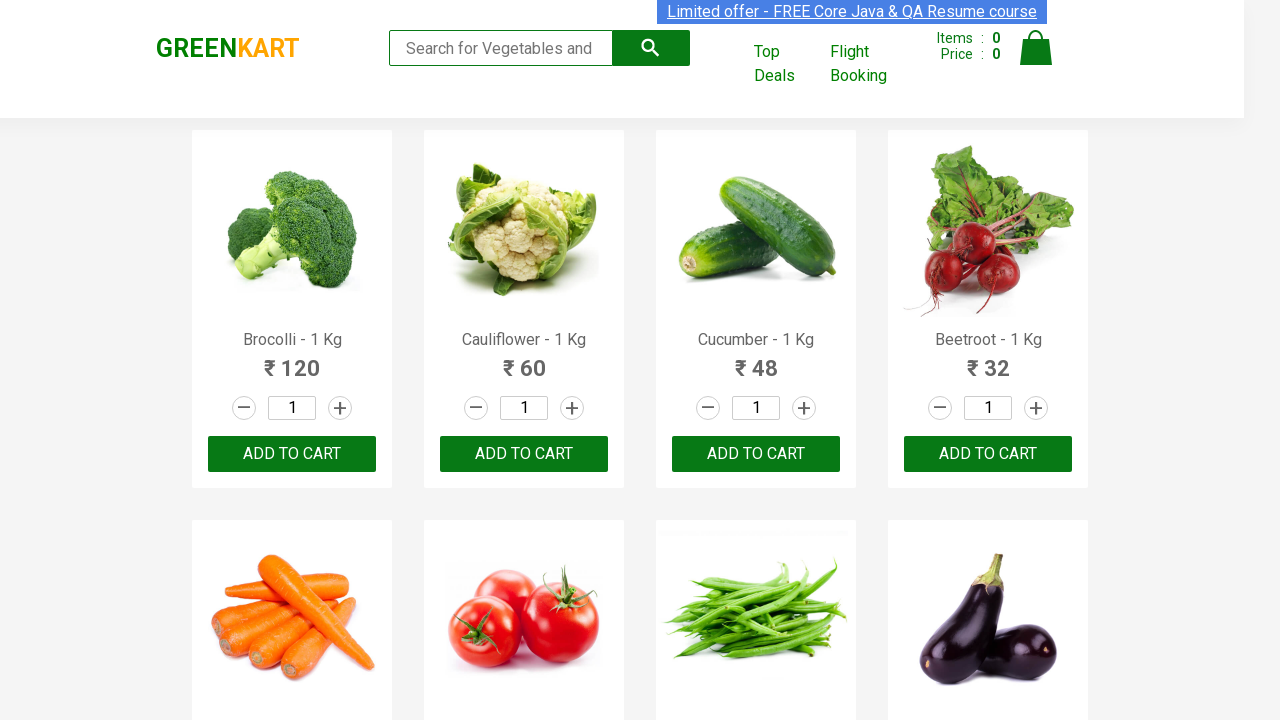

Retrieved all add to cart buttons
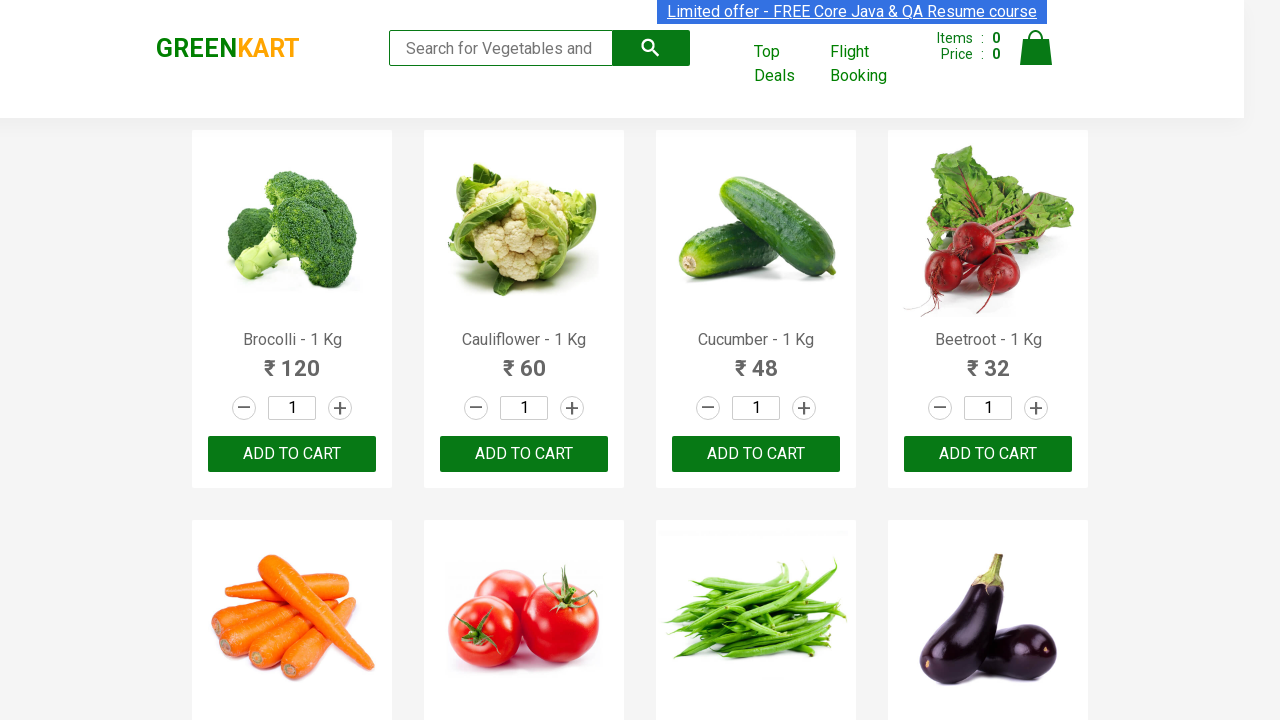

Clicked add to cart button for 'Brocolli - 1 Kg' at (292, 454) on div.products button >> nth=0
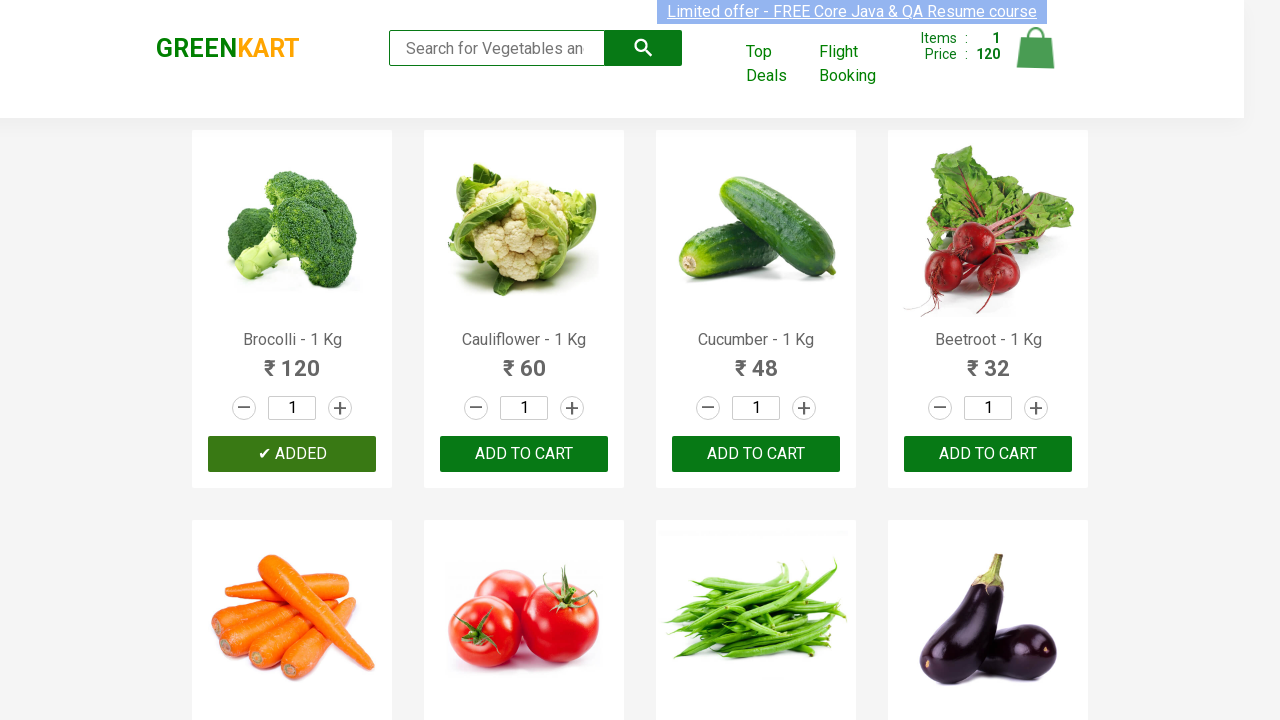

Clicked add to cart button for 'Cauliflower - 1 Kg' at (524, 454) on div.products button >> nth=1
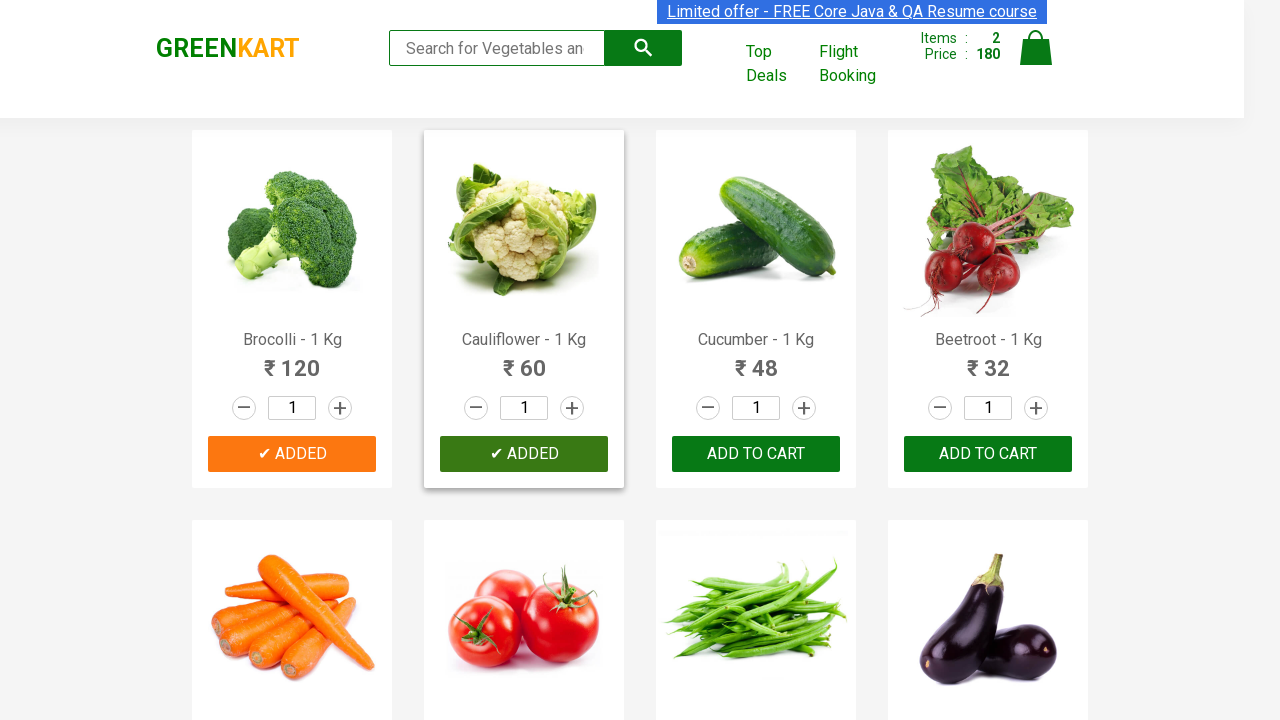

Clicked add to cart button for 'Cucumber - 1 Kg' at (756, 454) on div.products button >> nth=2
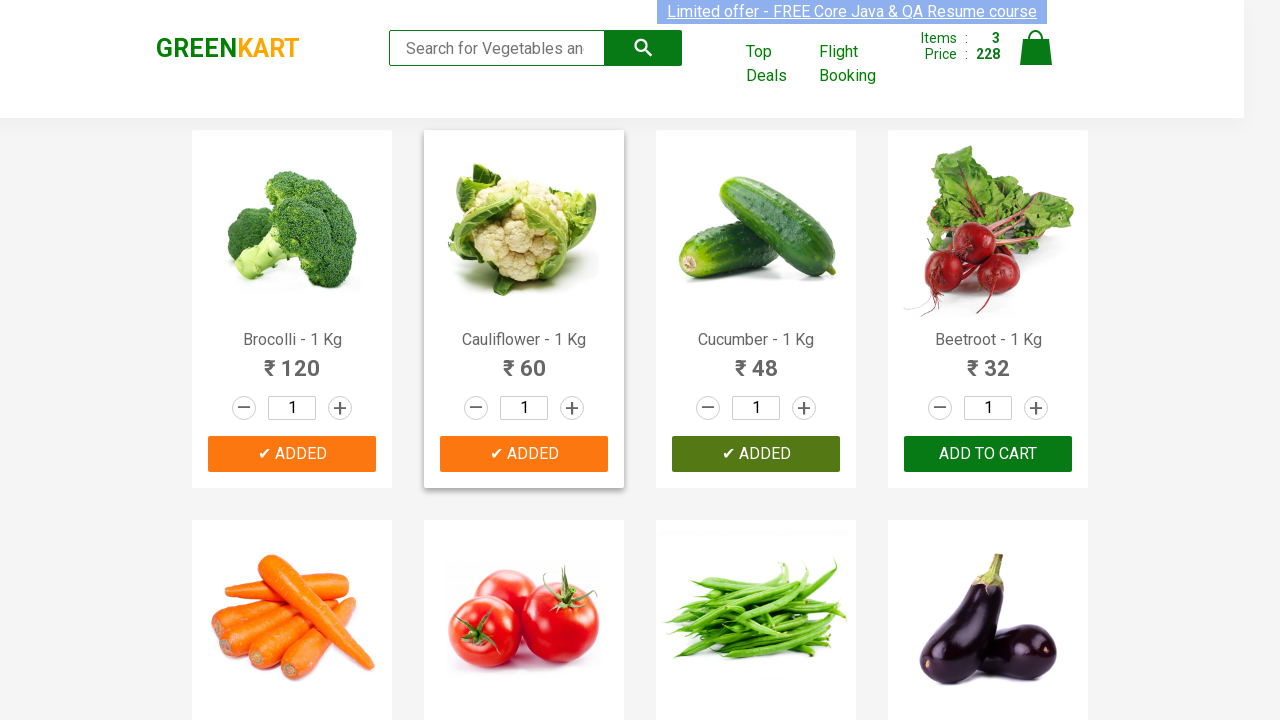

Clicked add to cart button for 'Beetroot - 1 Kg' at (988, 454) on div.products button >> nth=3
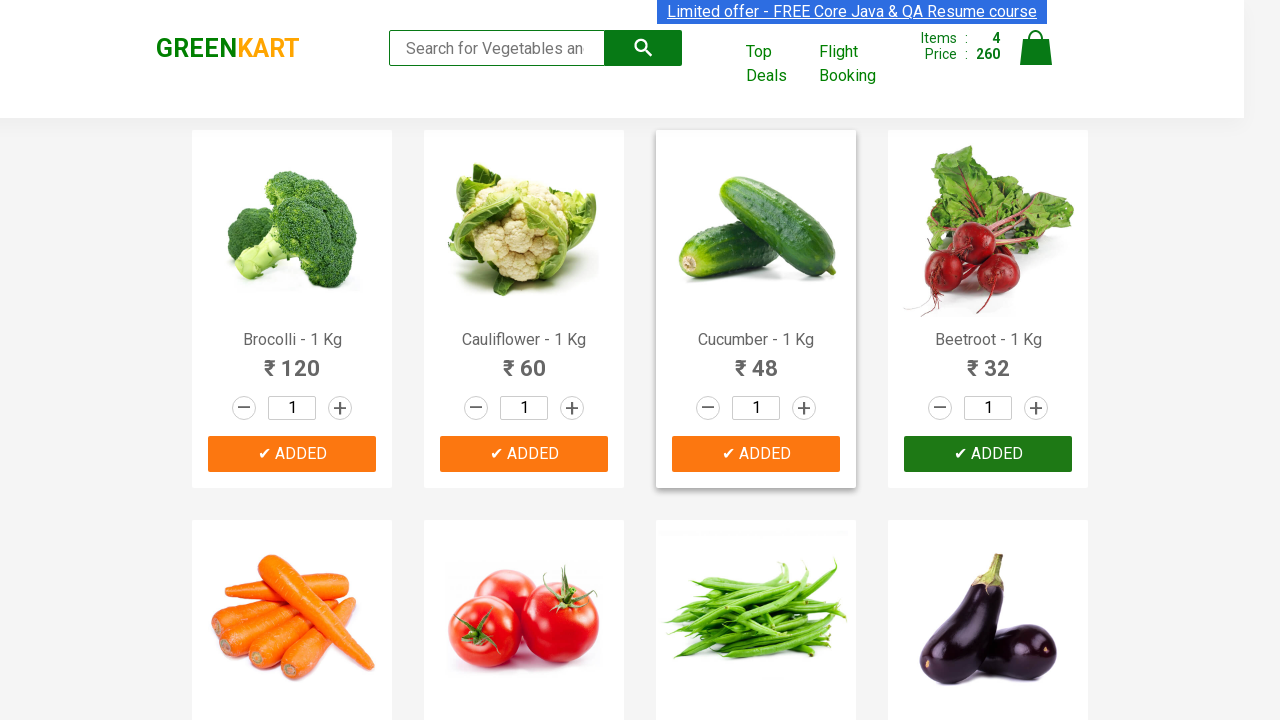

Clicked add to cart button for 'Carrot - 1 Kg' at (292, 360) on div.products button >> nth=4
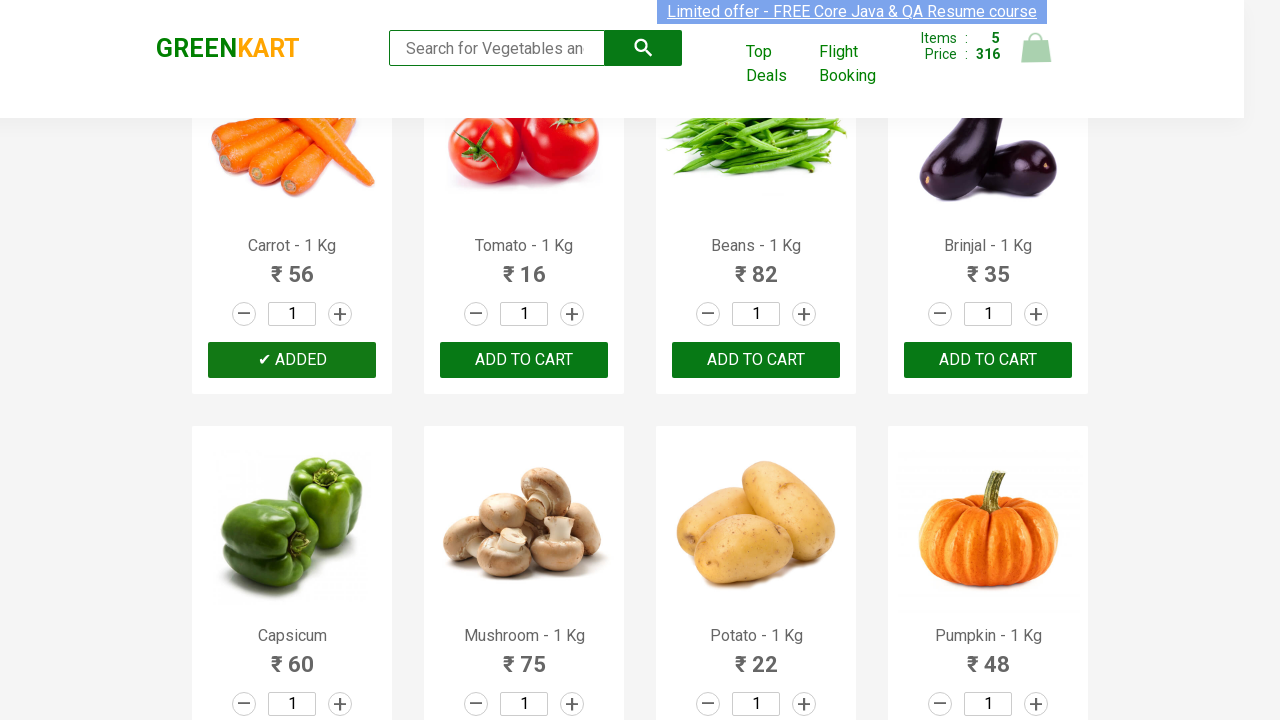

Clicked add to cart button for 'Tomato - 1 Kg' at (524, 360) on div.products button >> nth=5
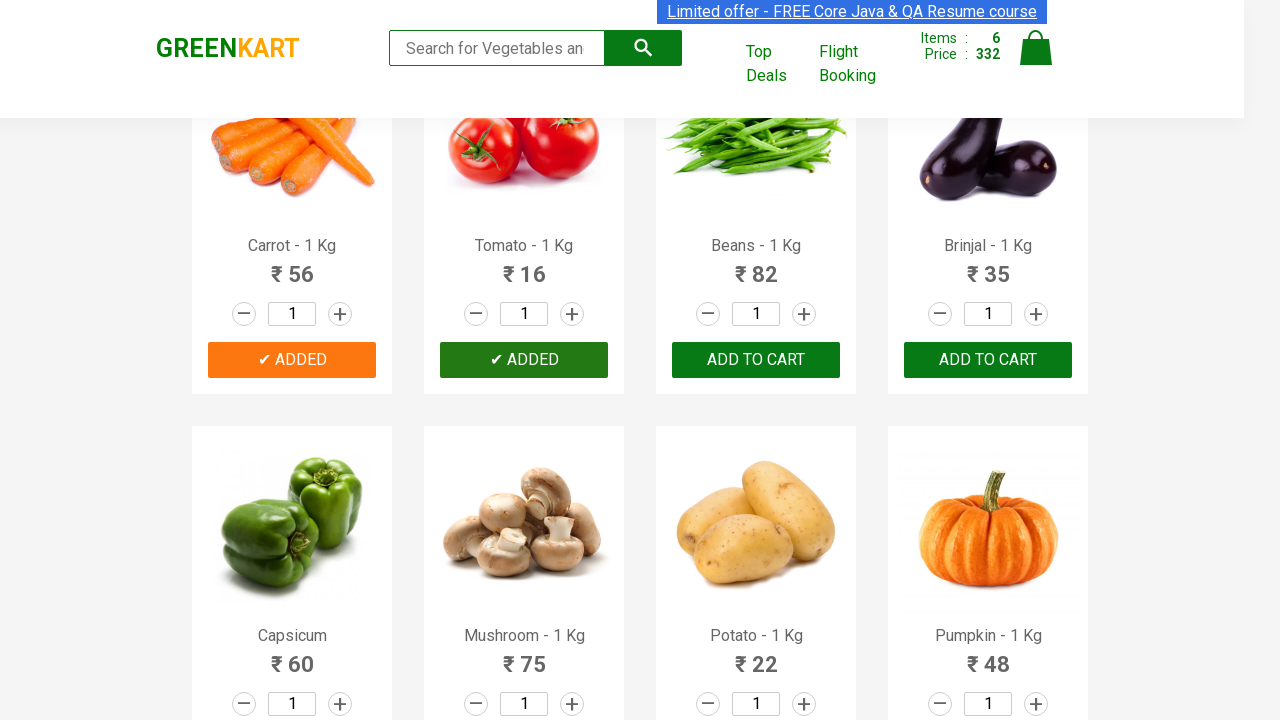

Clicked add to cart button for 'Onion - 1 Kg' at (524, 360) on div.products button >> nth=13
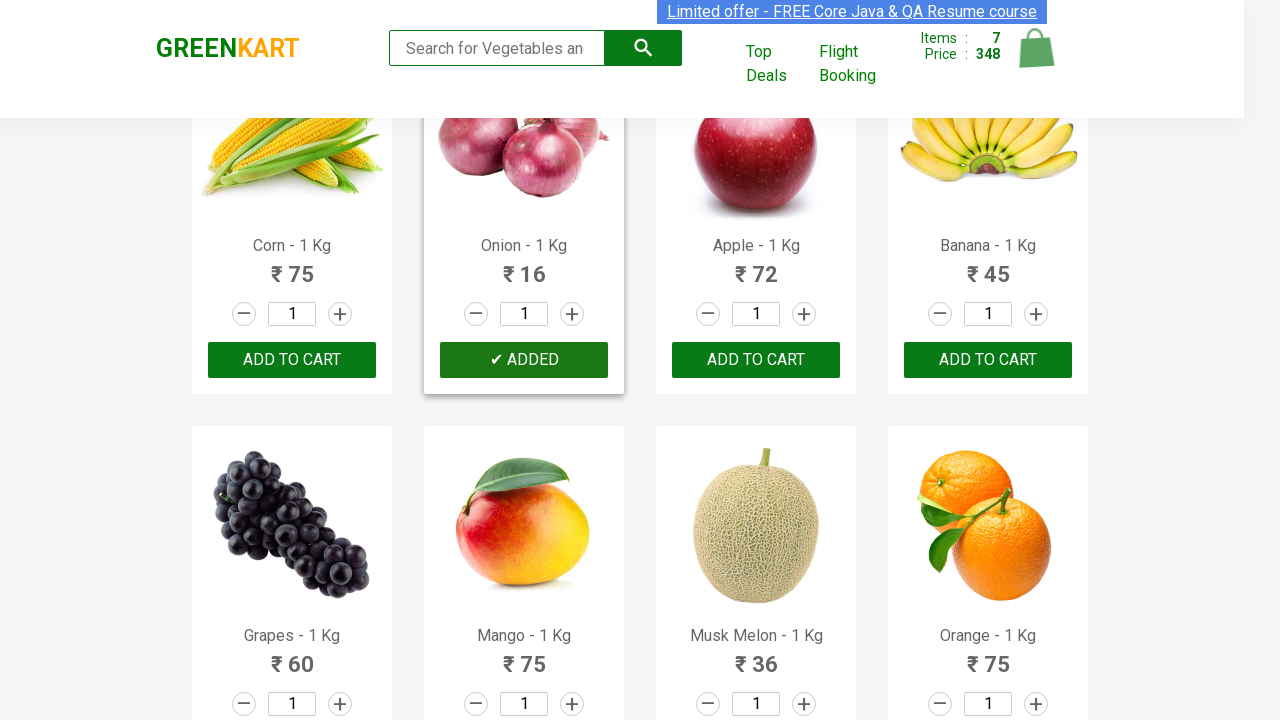

Clicked add to cart button for 'Banana - 1 Kg' at (988, 360) on div.products button >> nth=15
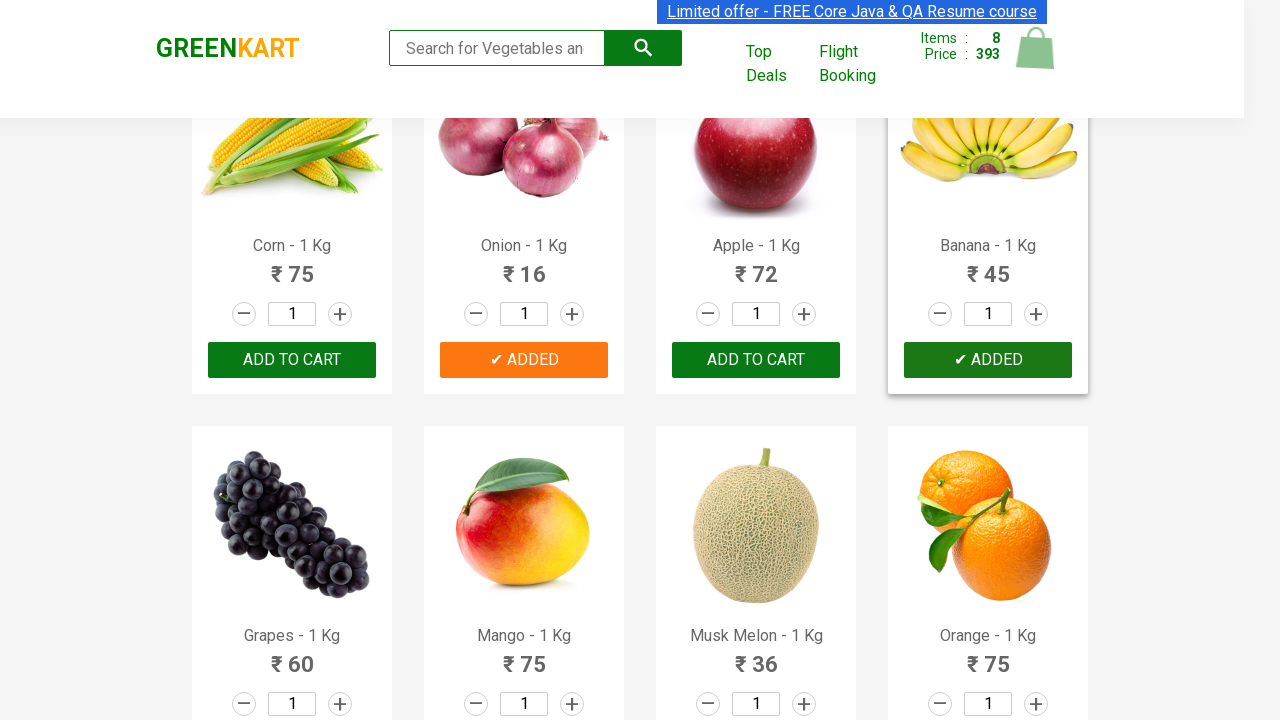

All 8 required vegetables have been added to cart
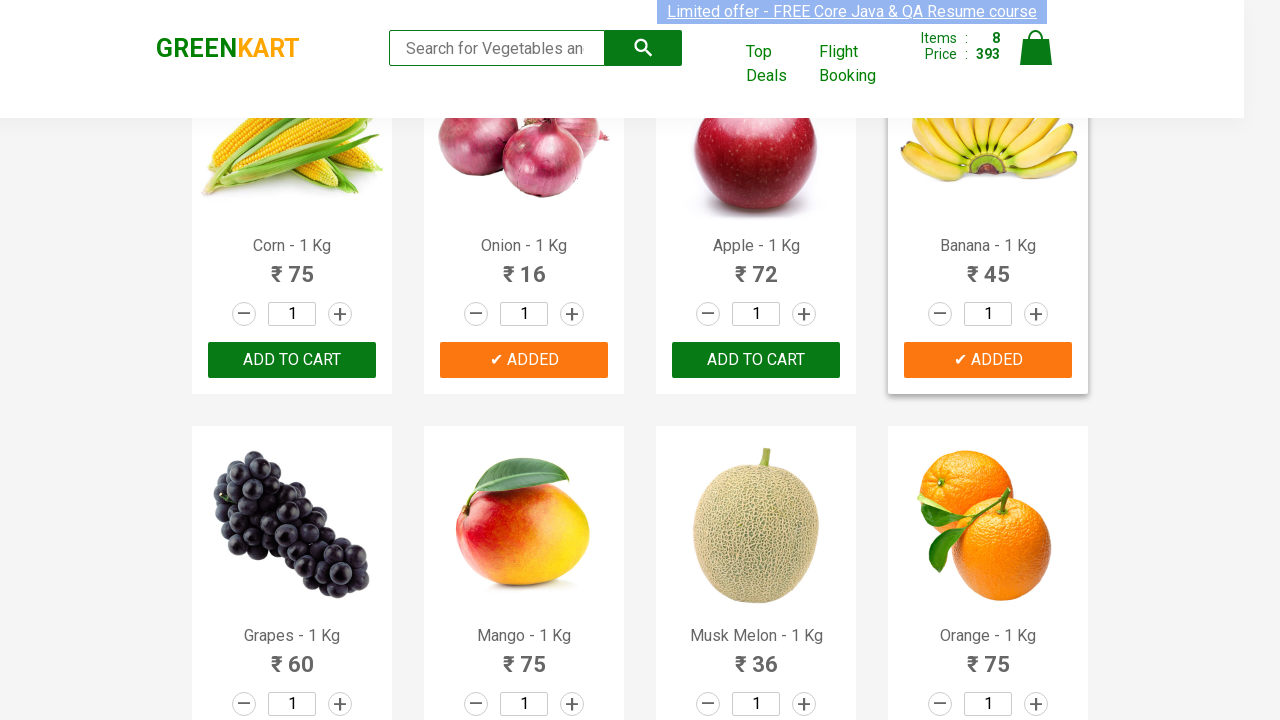

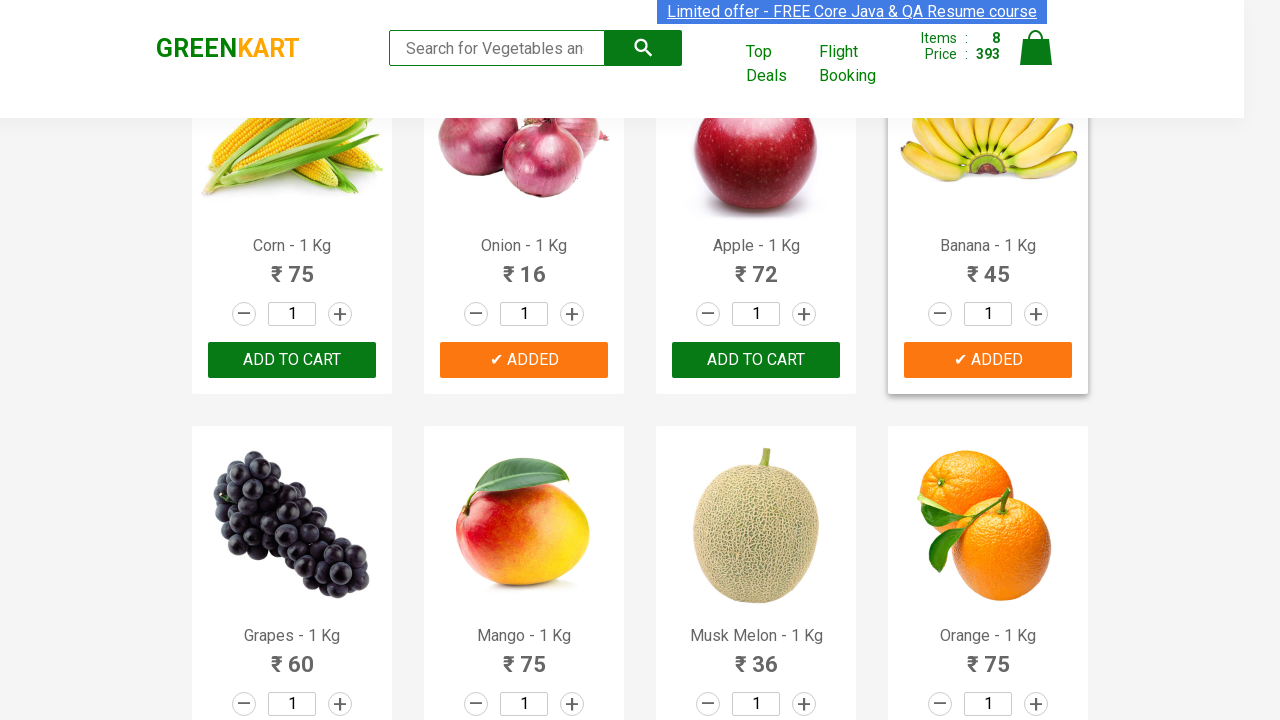